Navigates to the OTUS homepage and verifies that the page title contains an expected celebratory/promotional title text

Starting URL: https://otus.ru

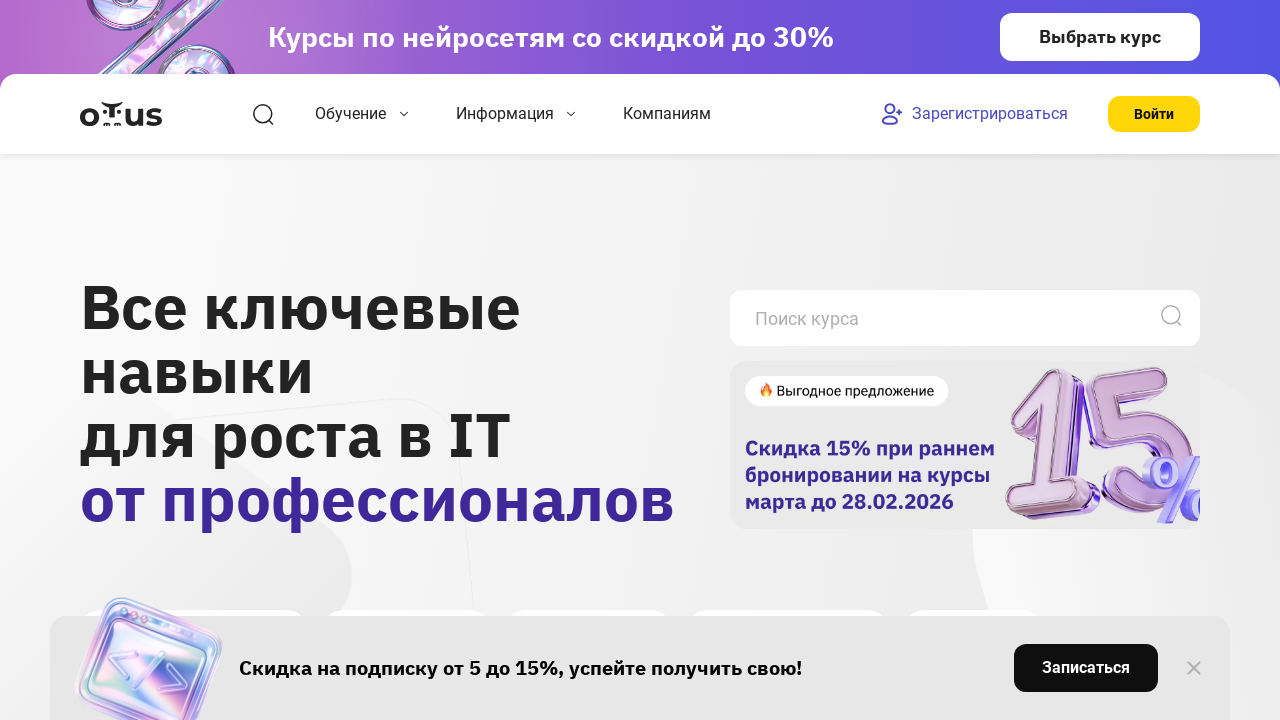

Navigated to OTUS homepage at https://otus.ru
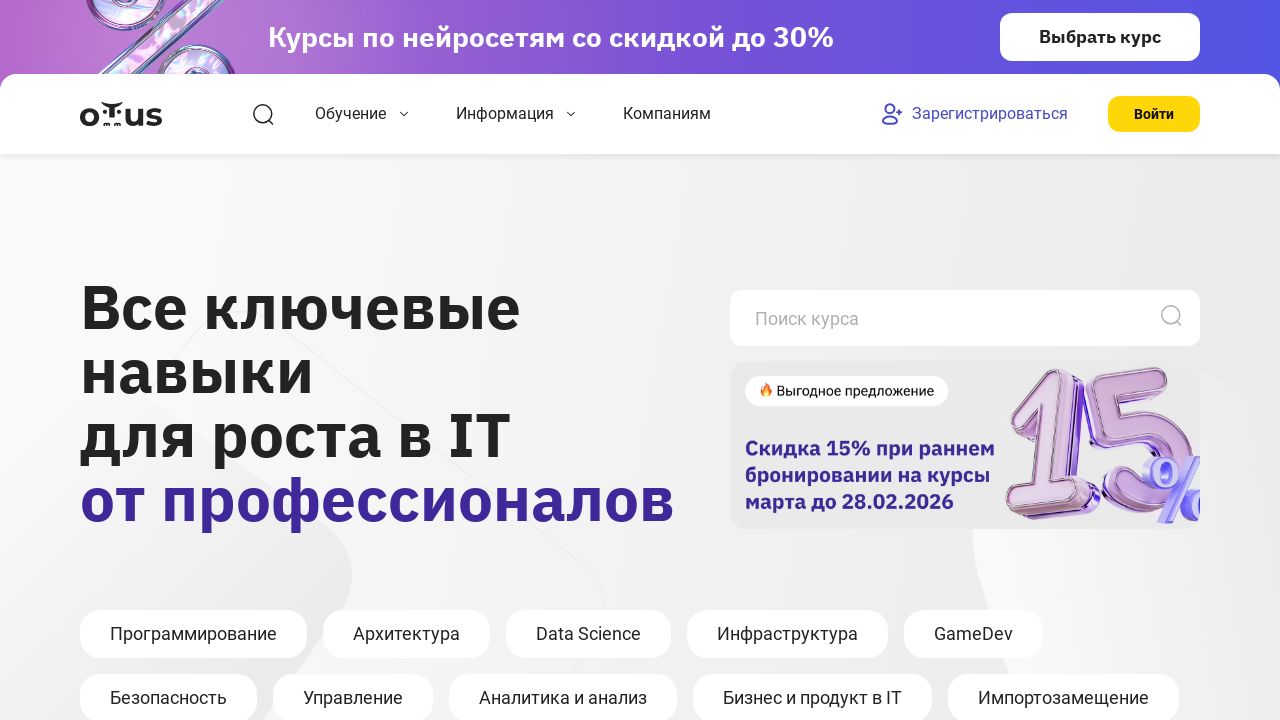

Page loaded completely (domcontentloaded)
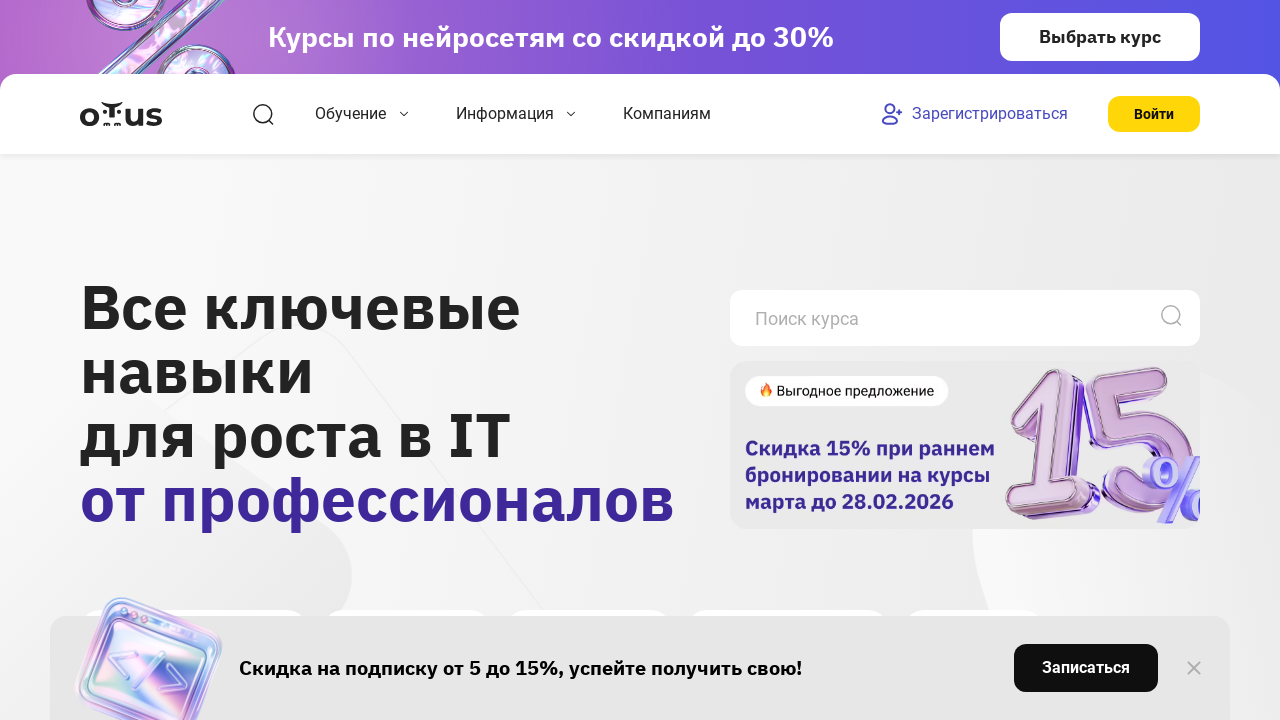

Retrieved page title: OTUS - Онлайн-образование
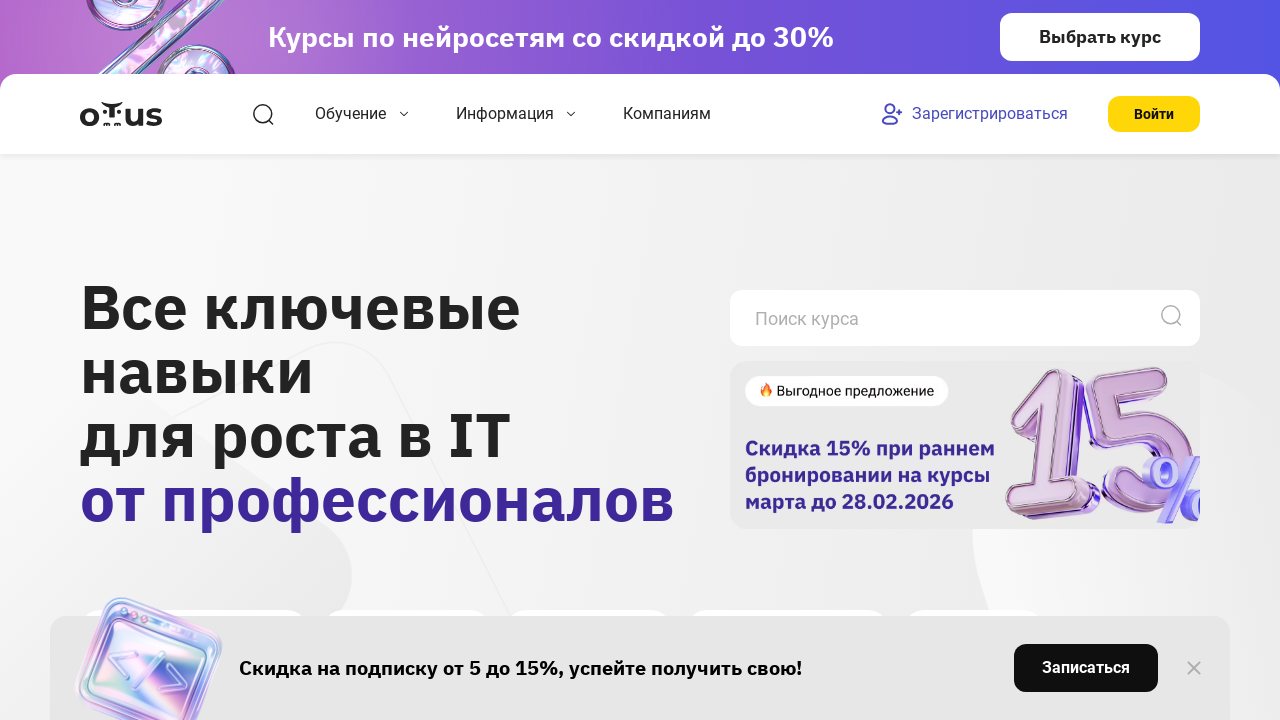

Verified page title contains expected promotional text
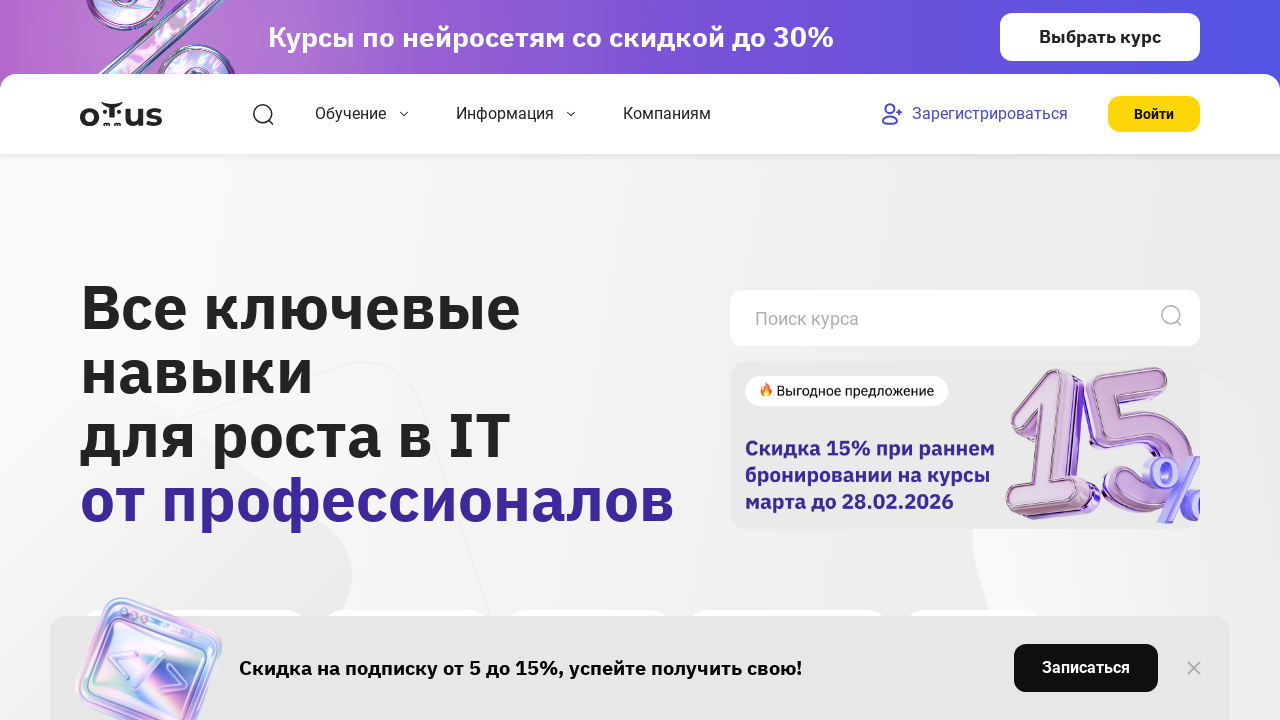

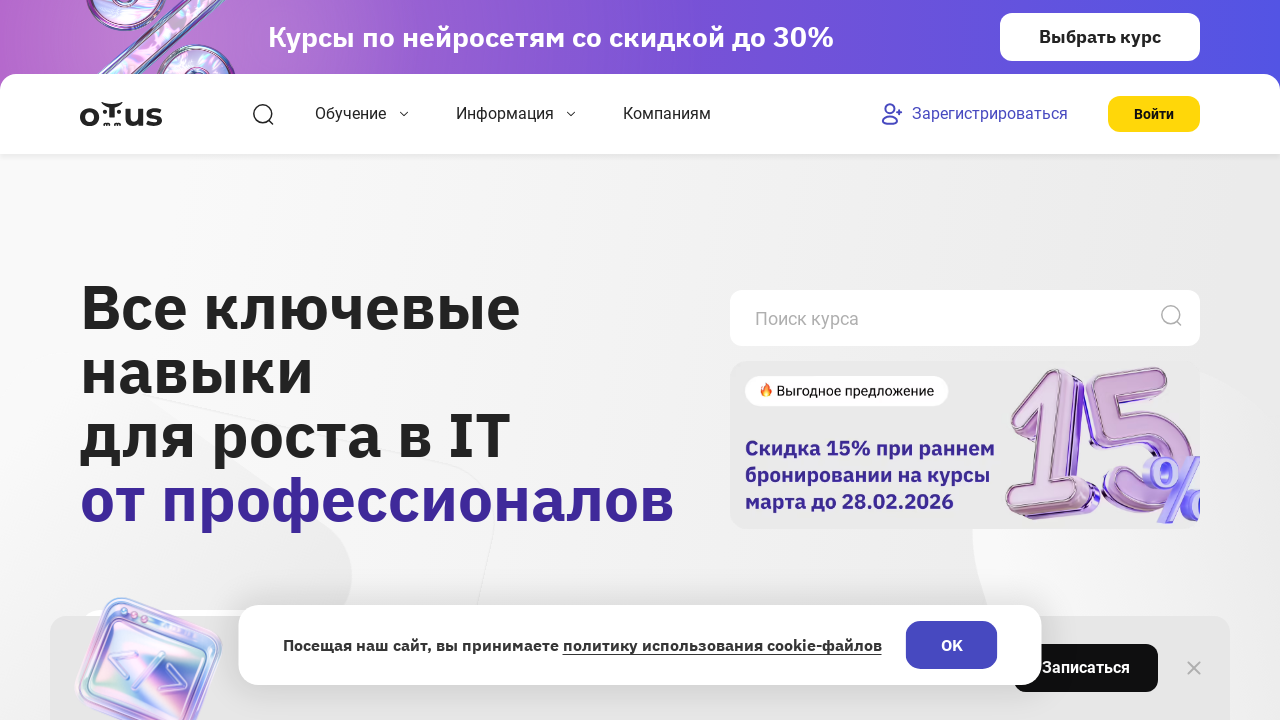